Tests the add/remove elements functionality by clicking the "Add Element" button, verifying a "Delete" button appears, clicking "Delete", and verifying the button is removed from the DOM.

Starting URL: https://the-internet.herokuapp.com/add_remove_elements/

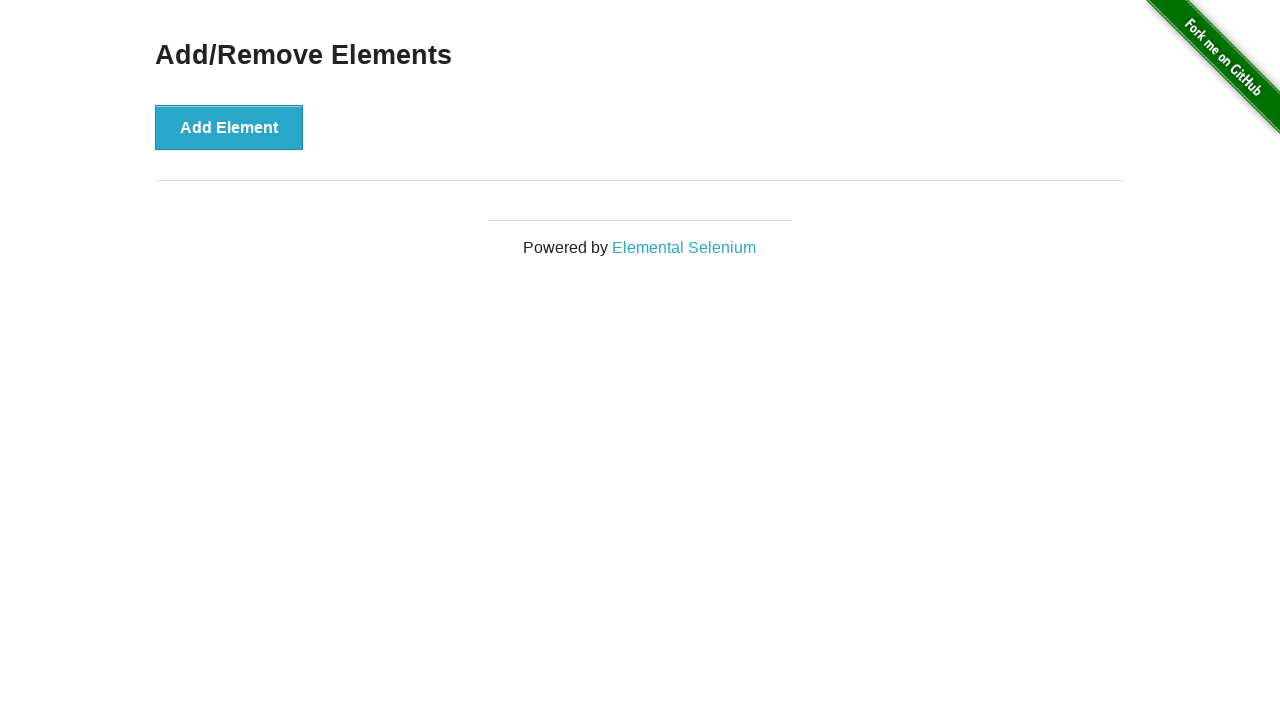

Clicked 'Add Element' button at (229, 127) on xpath=//button[contains(text(),'Add Element')]
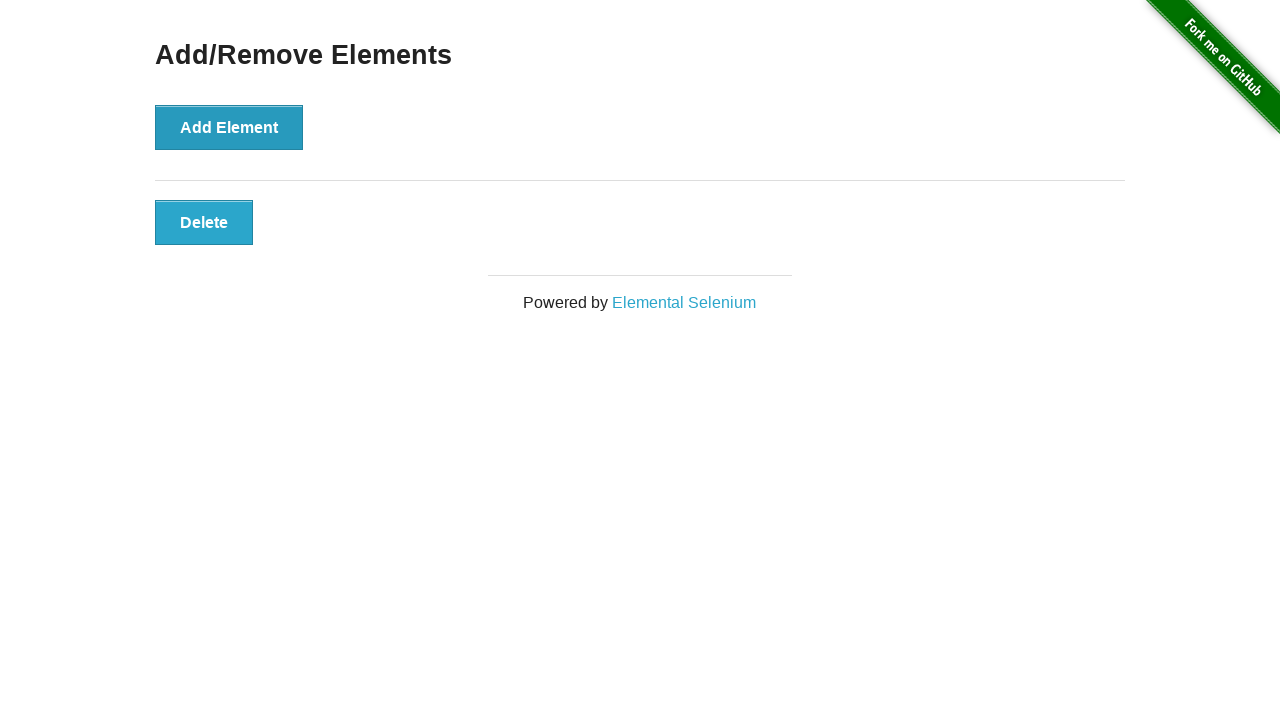

Located Delete button element
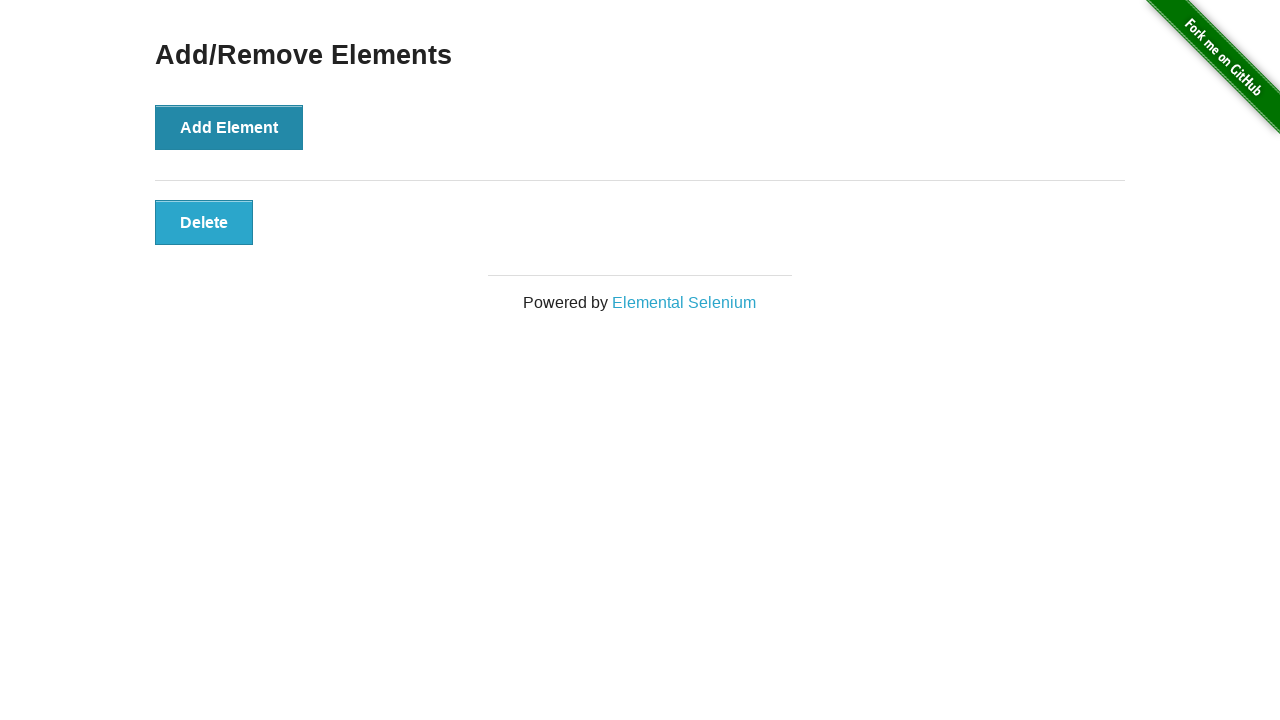

Delete button became visible
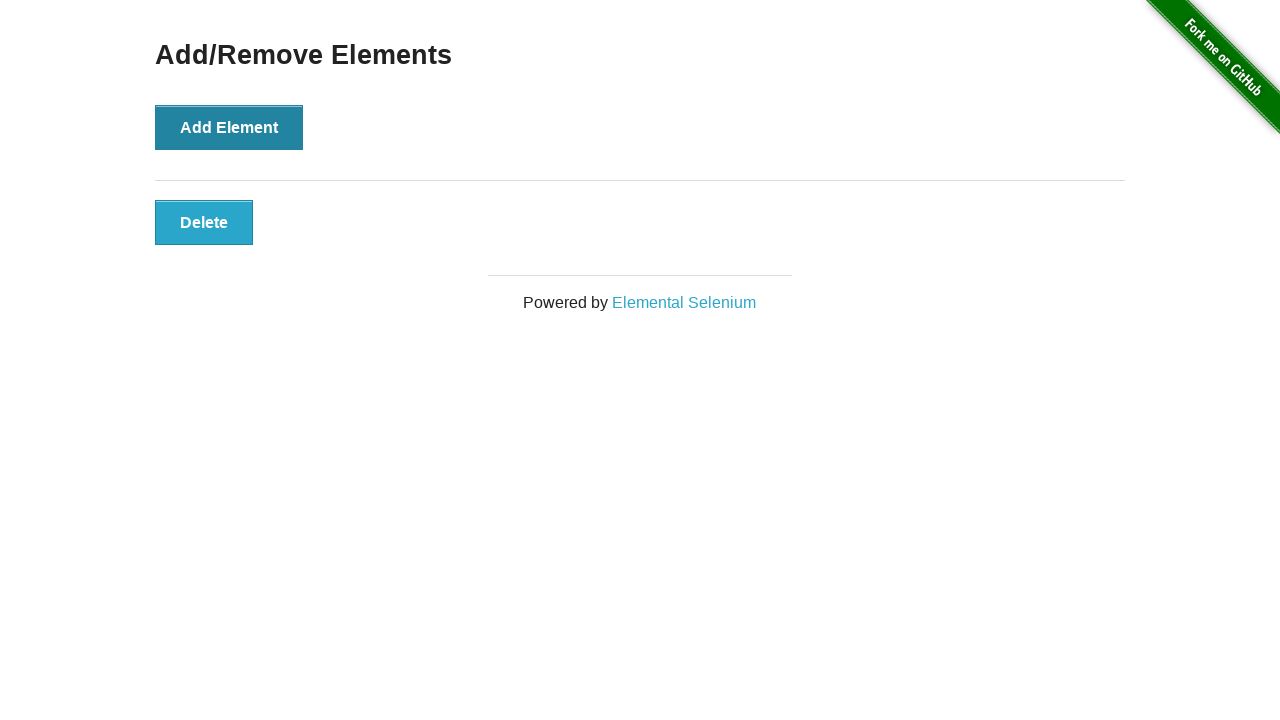

Verified Delete button is visible
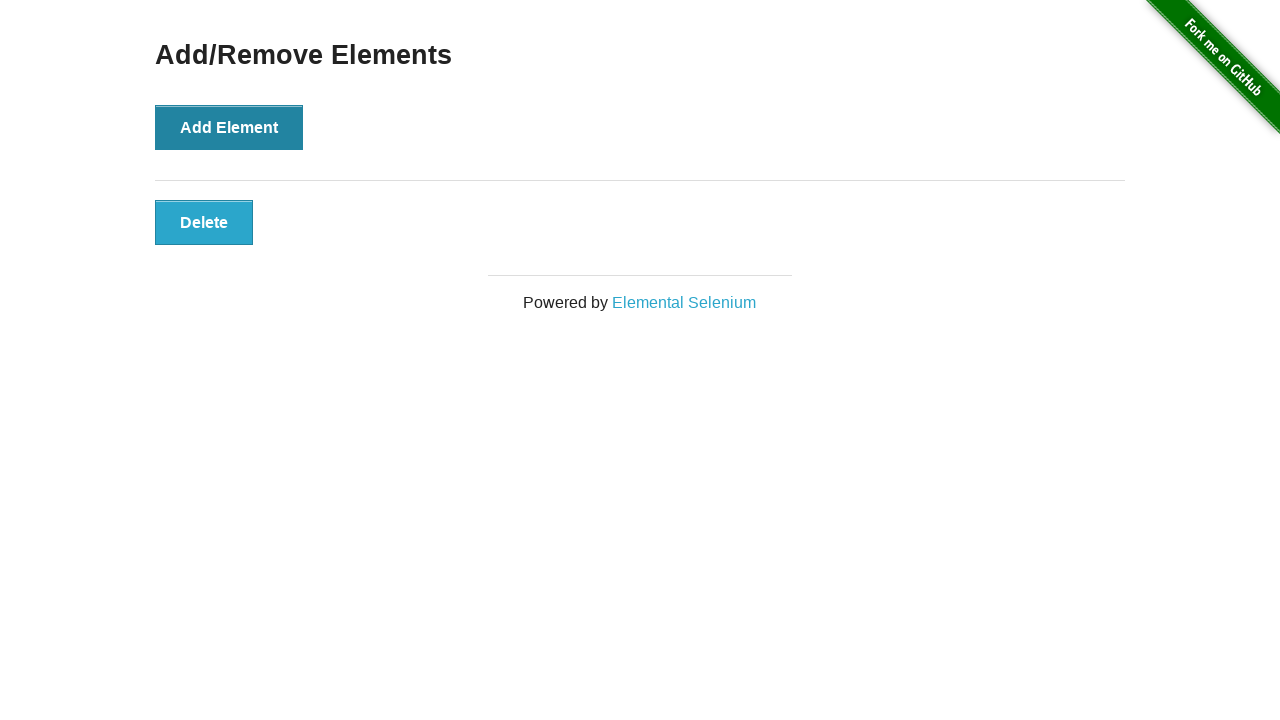

Clicked Delete button at (204, 222) on xpath=//button[contains(text(),'Delete')]
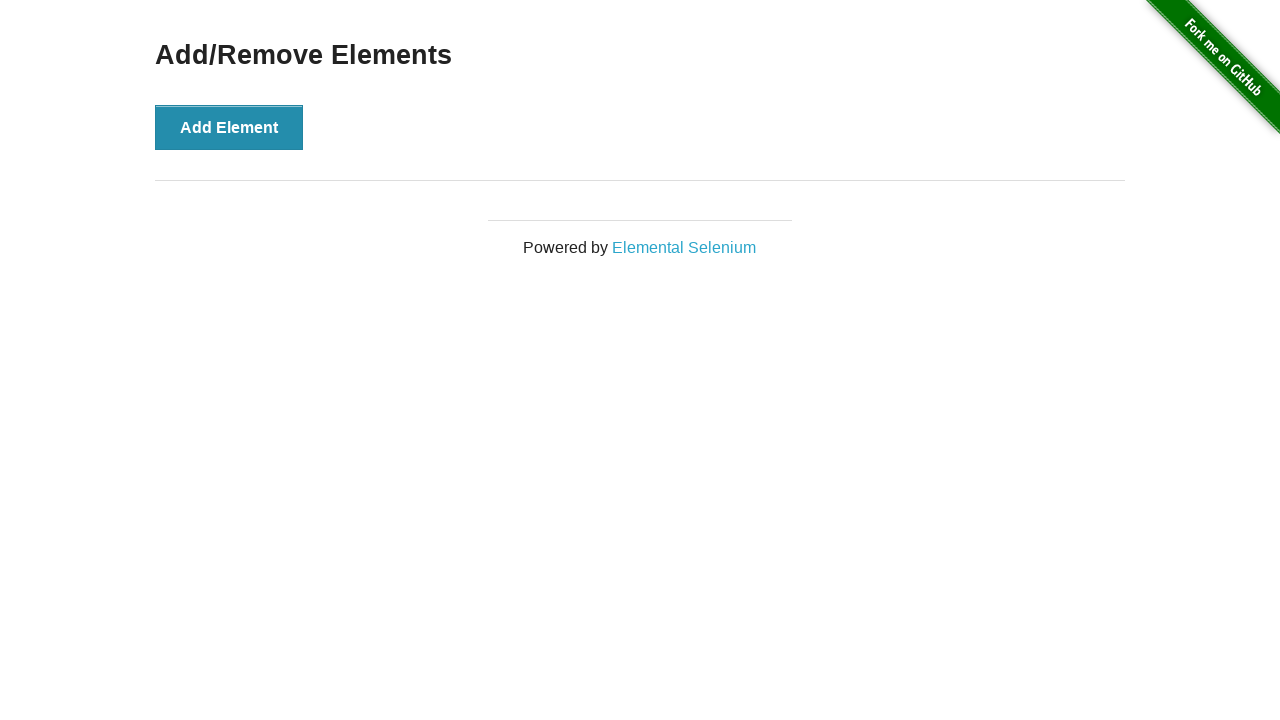

Verified Delete button is removed from DOM
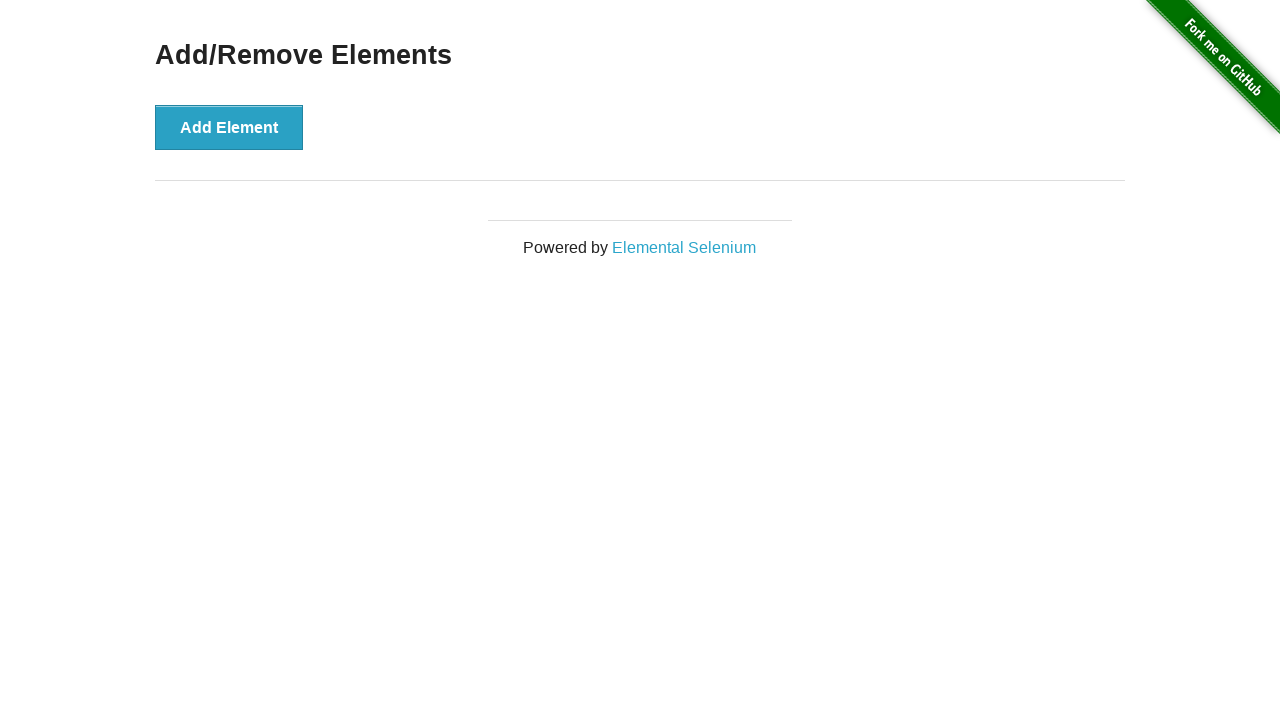

Confirmed element is detached from the page
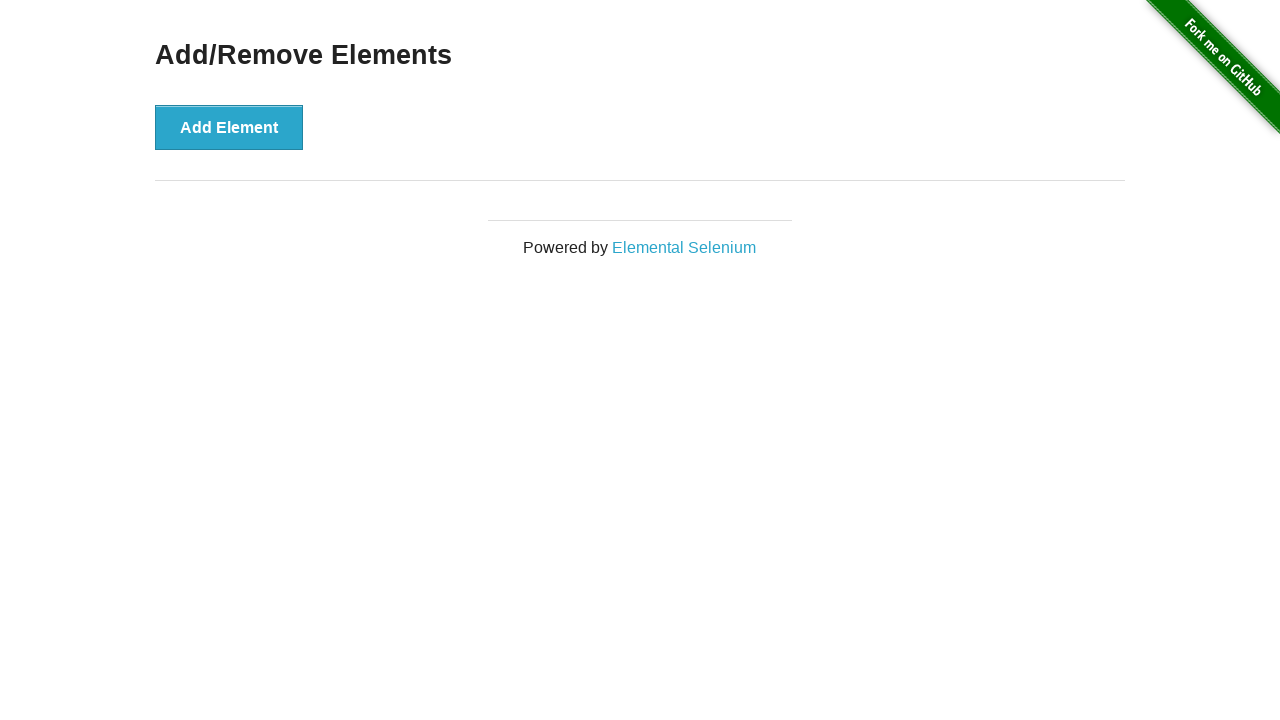

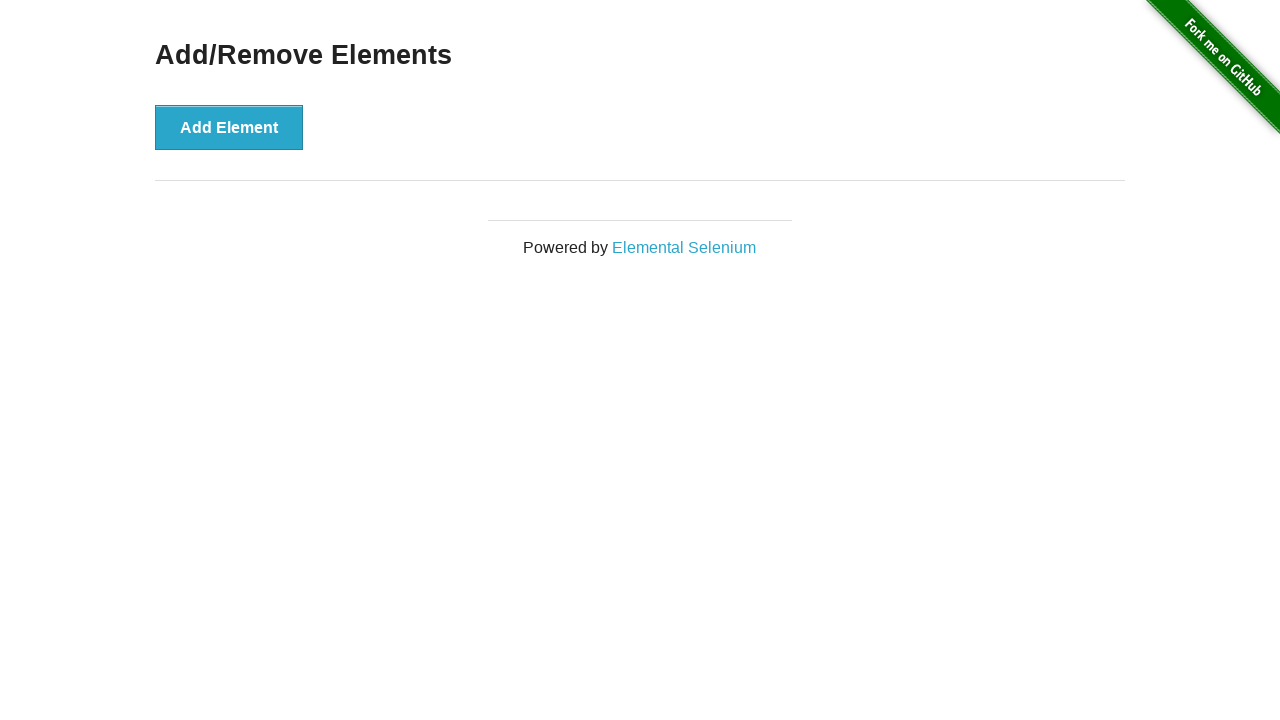